Navigates to the Housing.com website and maximizes the browser window to verify the page loads successfully.

Starting URL: https://housing.com/

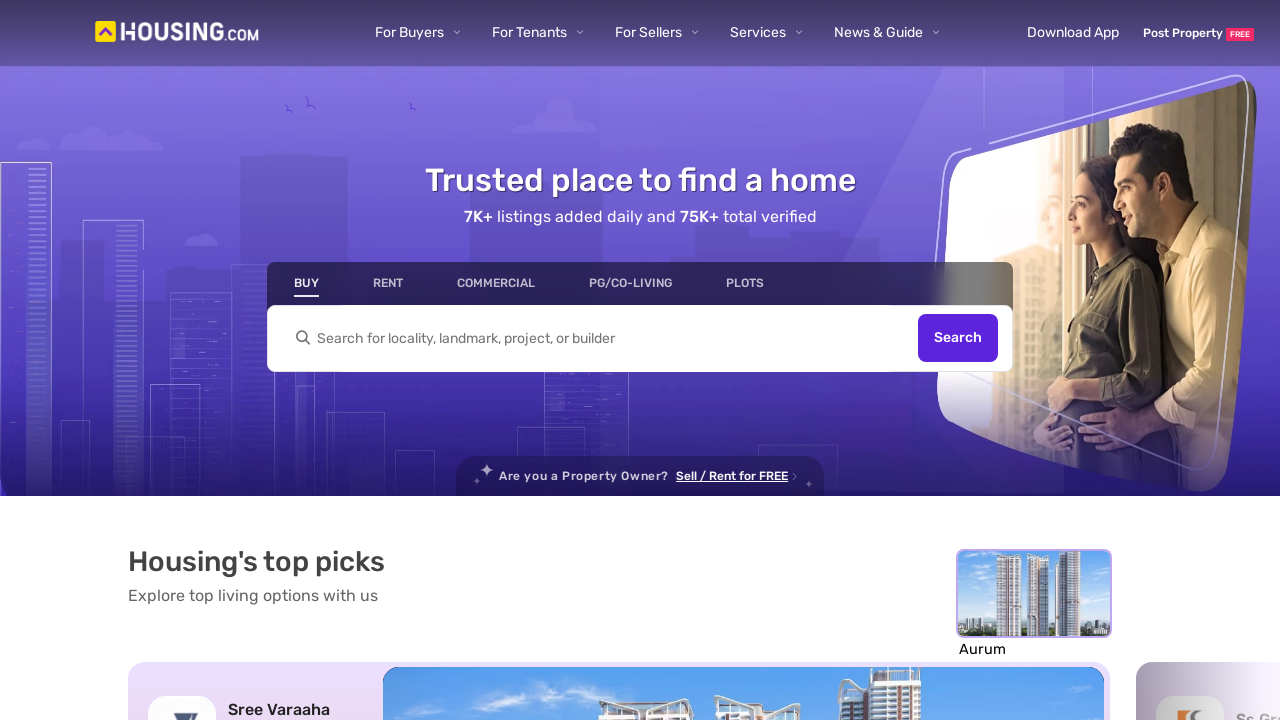

Set viewport size to 1920x1080
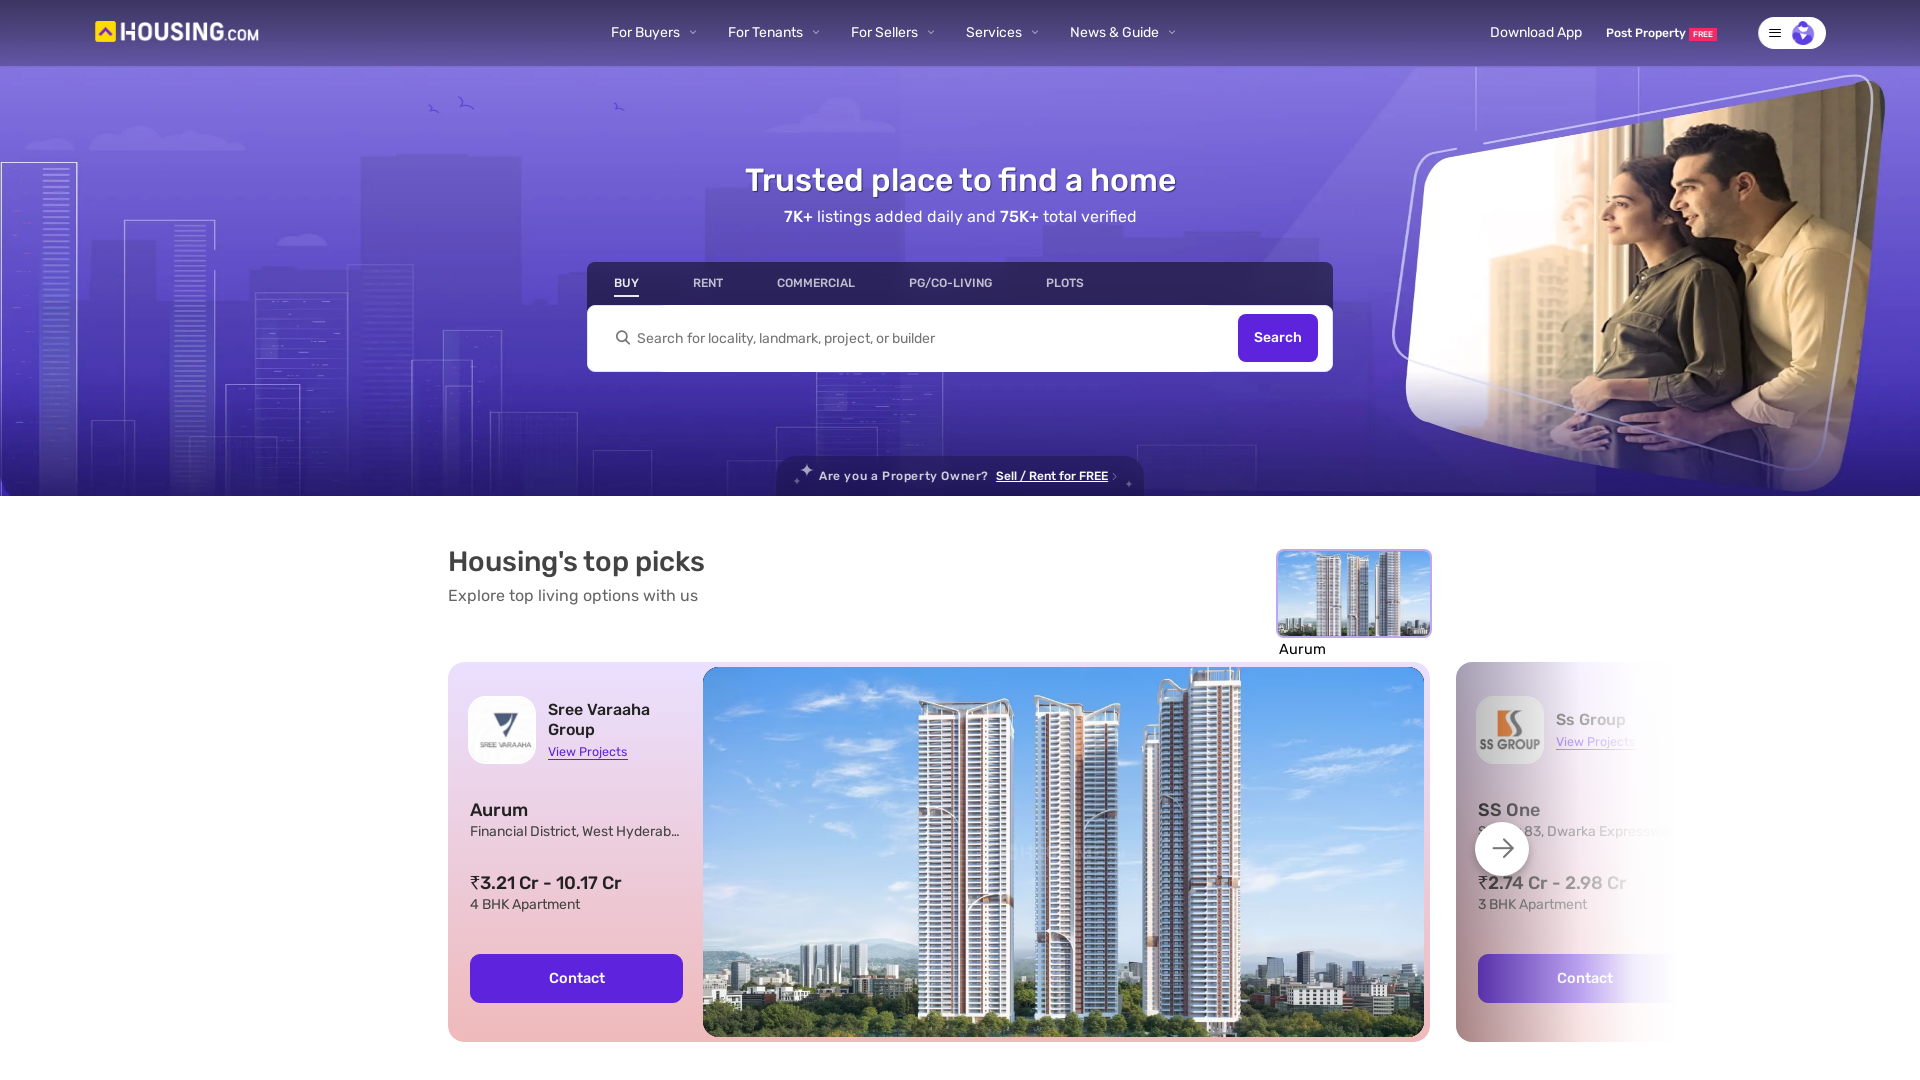

Waited for page to reach domcontentloaded state
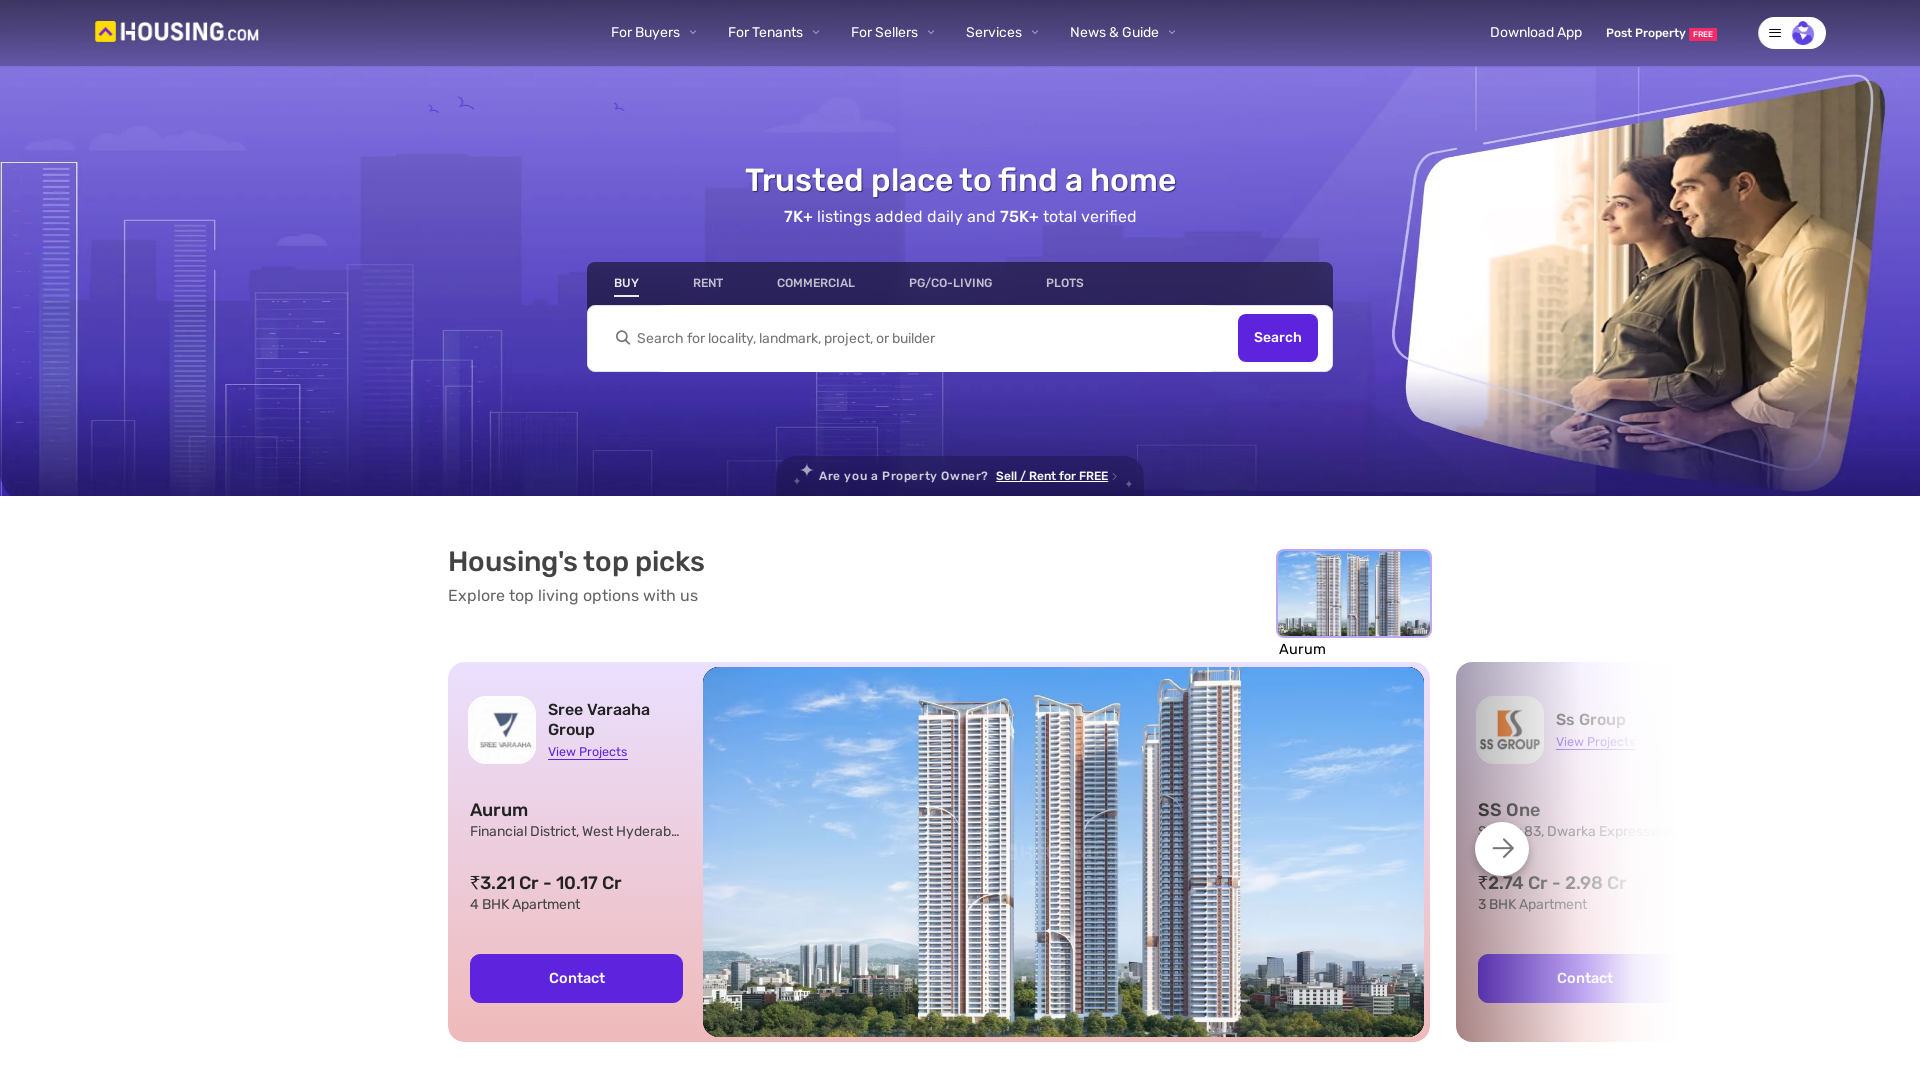

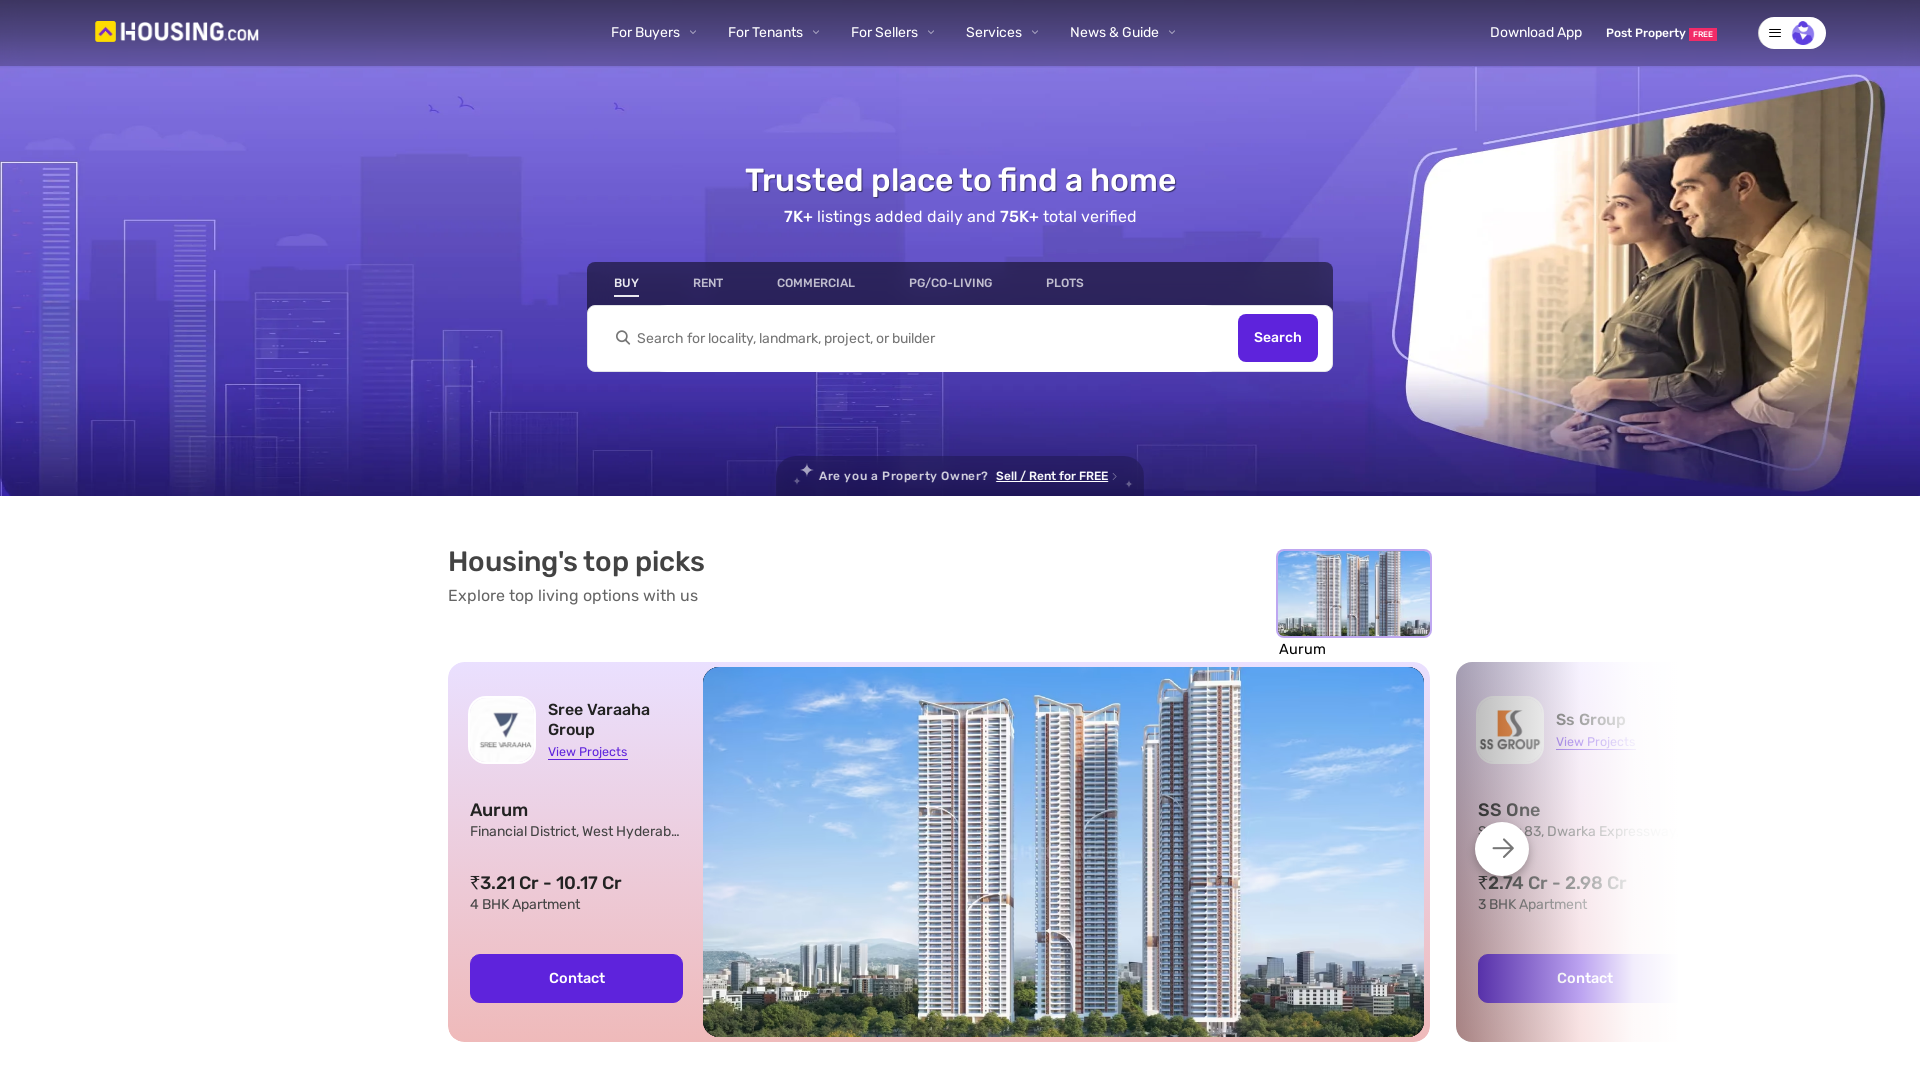